Tests form field input by entering a name and verifying the value

Starting URL: https://demoqa.com/automation-practice-form

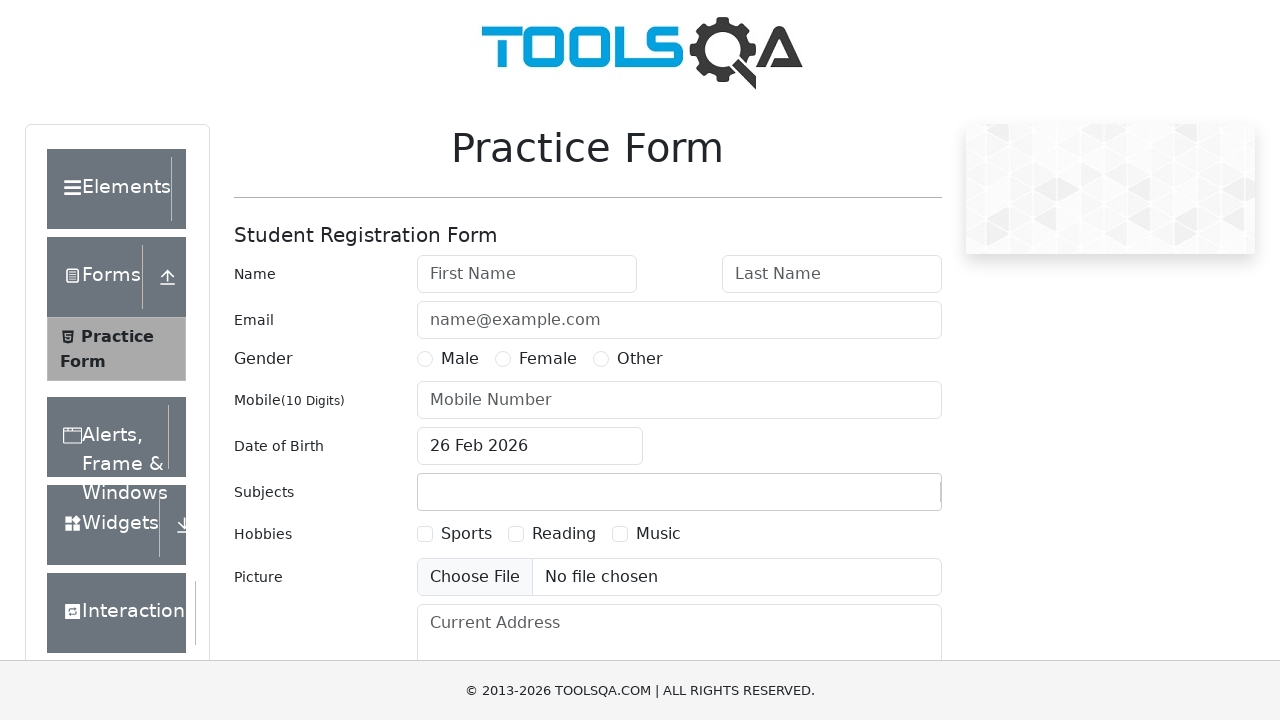

Filled first name field with 'Alexey' on //*[@id='firstName']
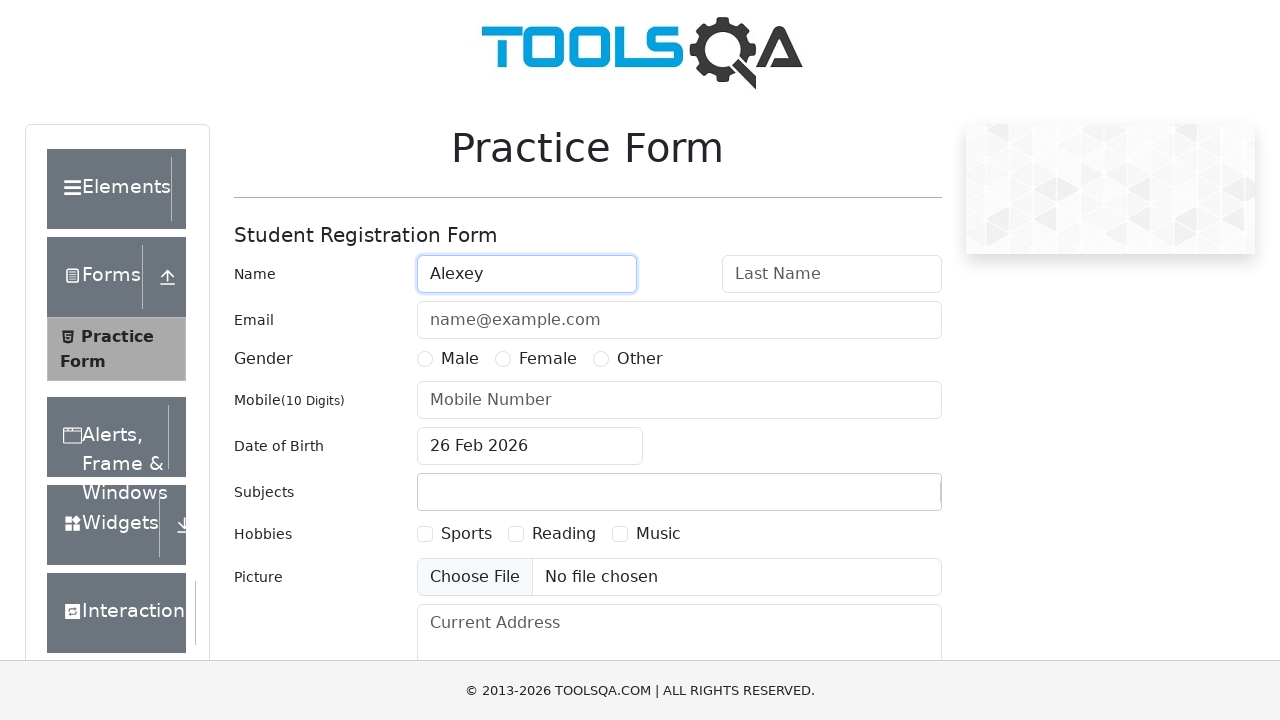

Verified first name field contains 'Alexey'
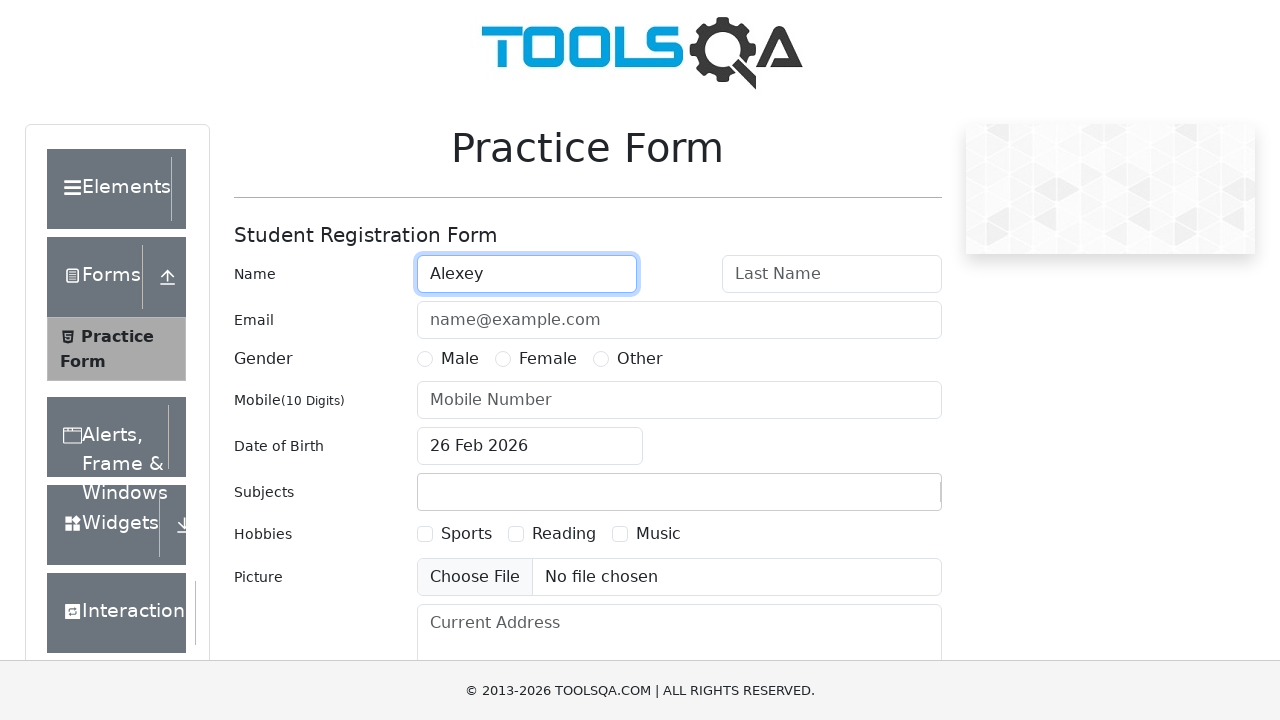

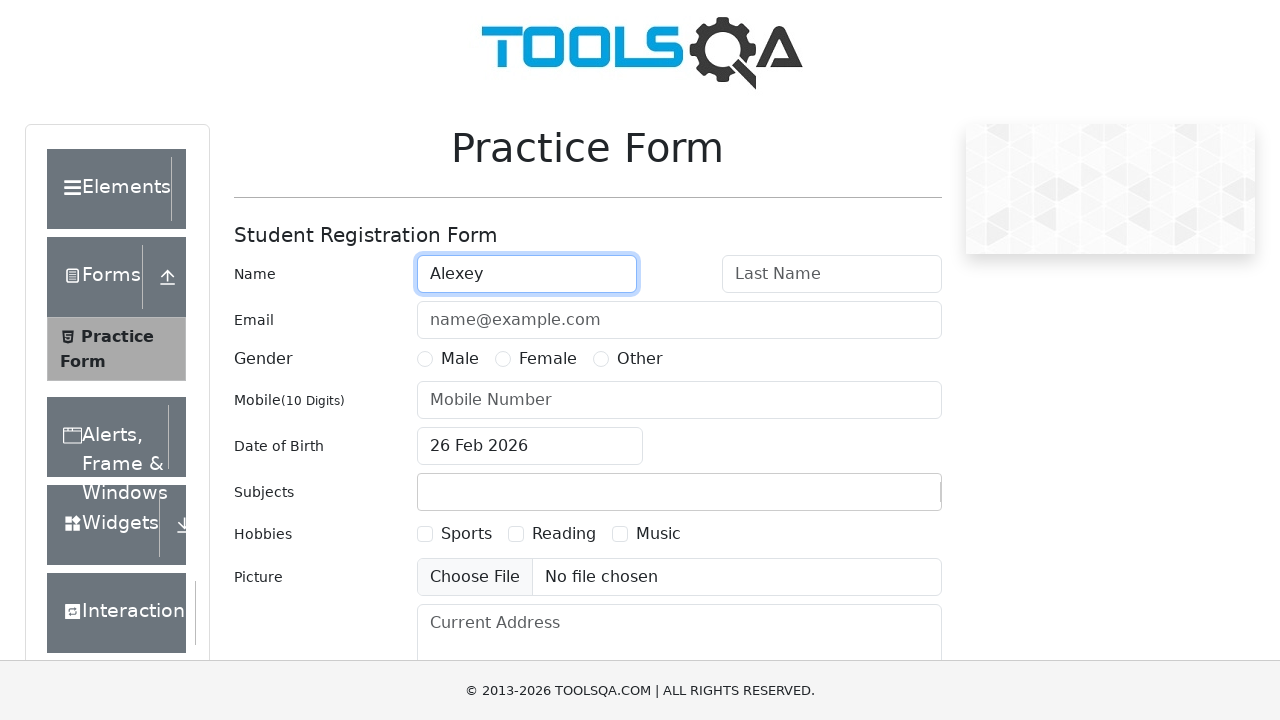